Tests the jQuery UI datepicker widget by switching to an iframe, opening the datepicker, navigating to the next month, and selecting a specific date (22nd).

Starting URL: https://jqueryui.com/datepicker/

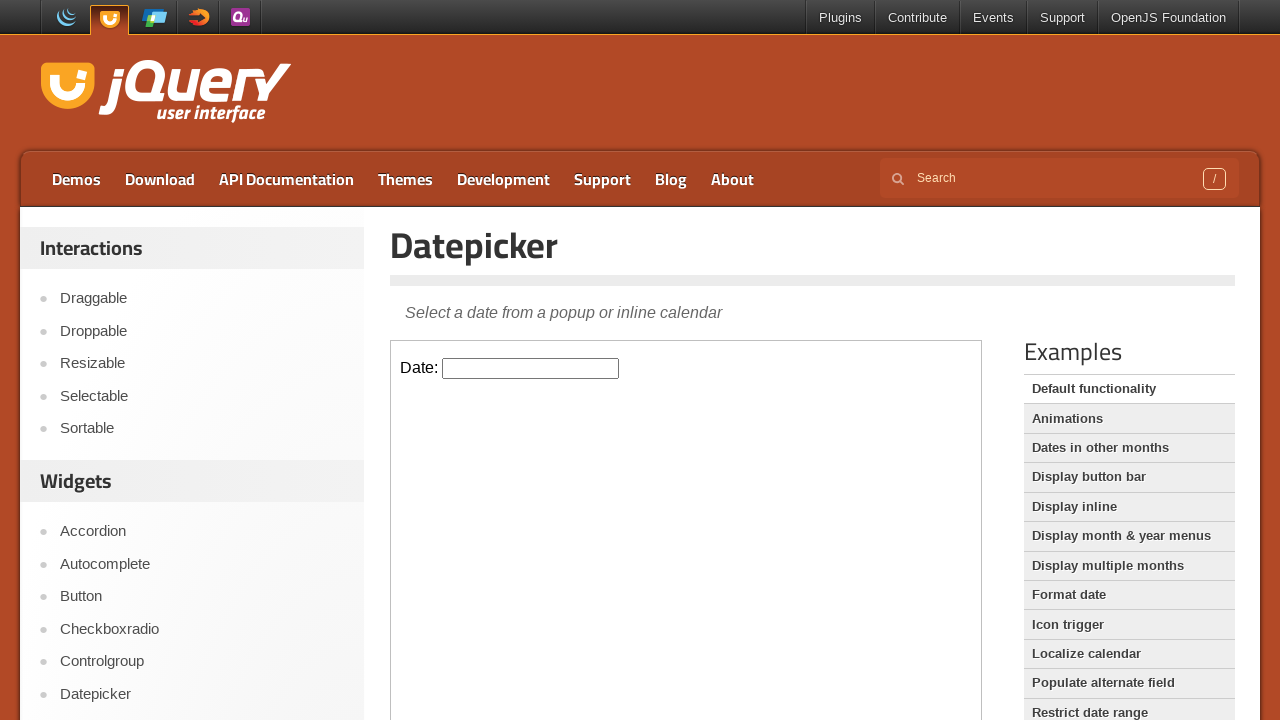

Located iframe containing the datepicker widget
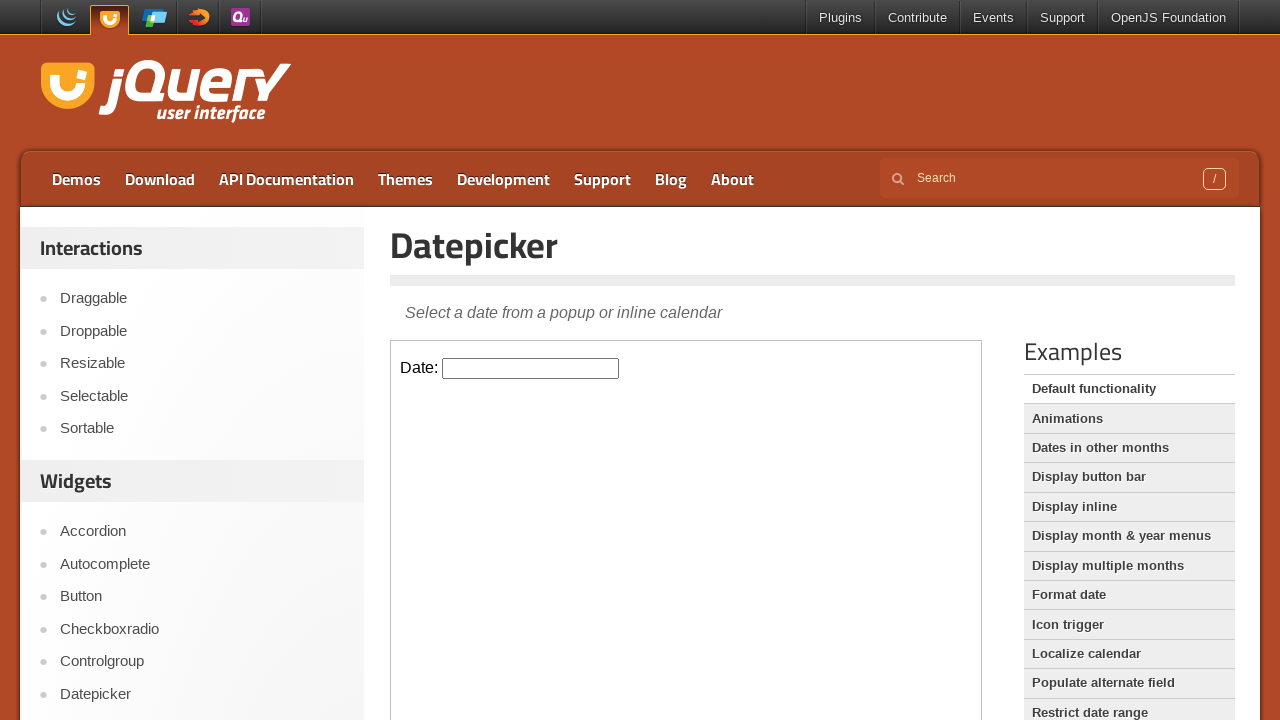

Clicked datepicker input to open calendar at (531, 368) on iframe.demo-frame >> internal:control=enter-frame >> #datepicker
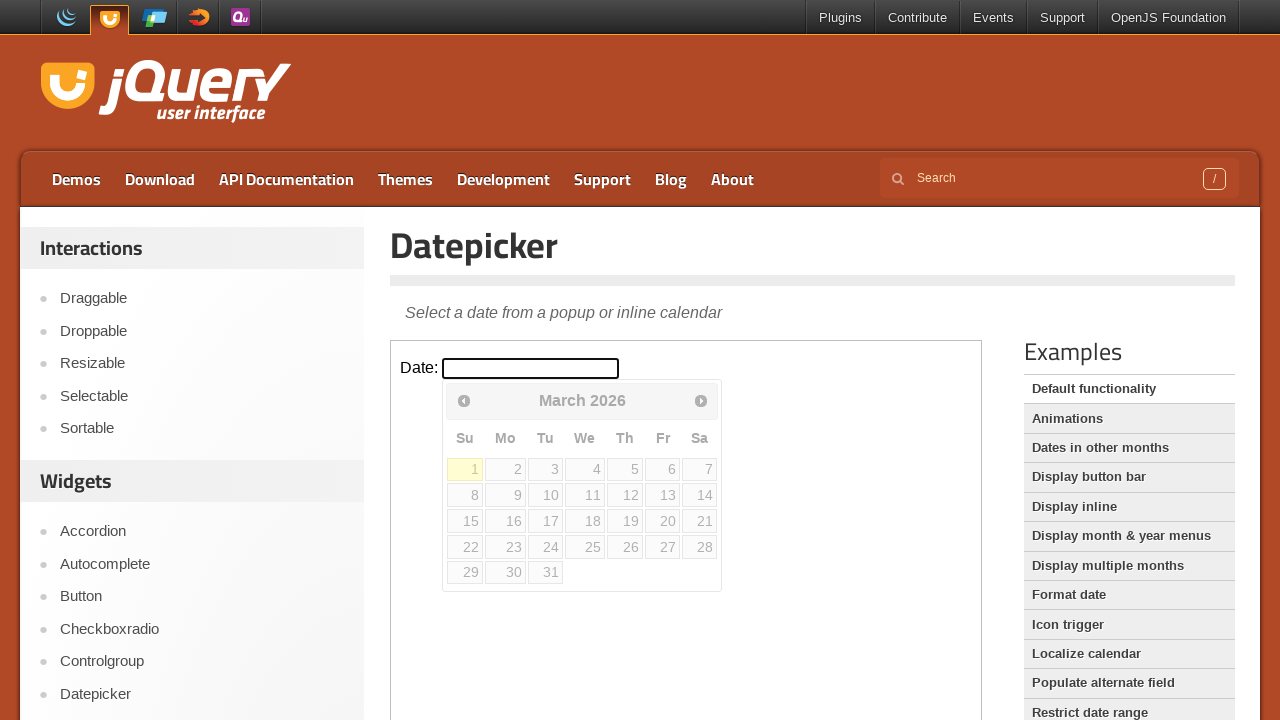

Clicked next button to navigate to next month at (701, 400) on iframe.demo-frame >> internal:control=enter-frame >> a[title='Next']
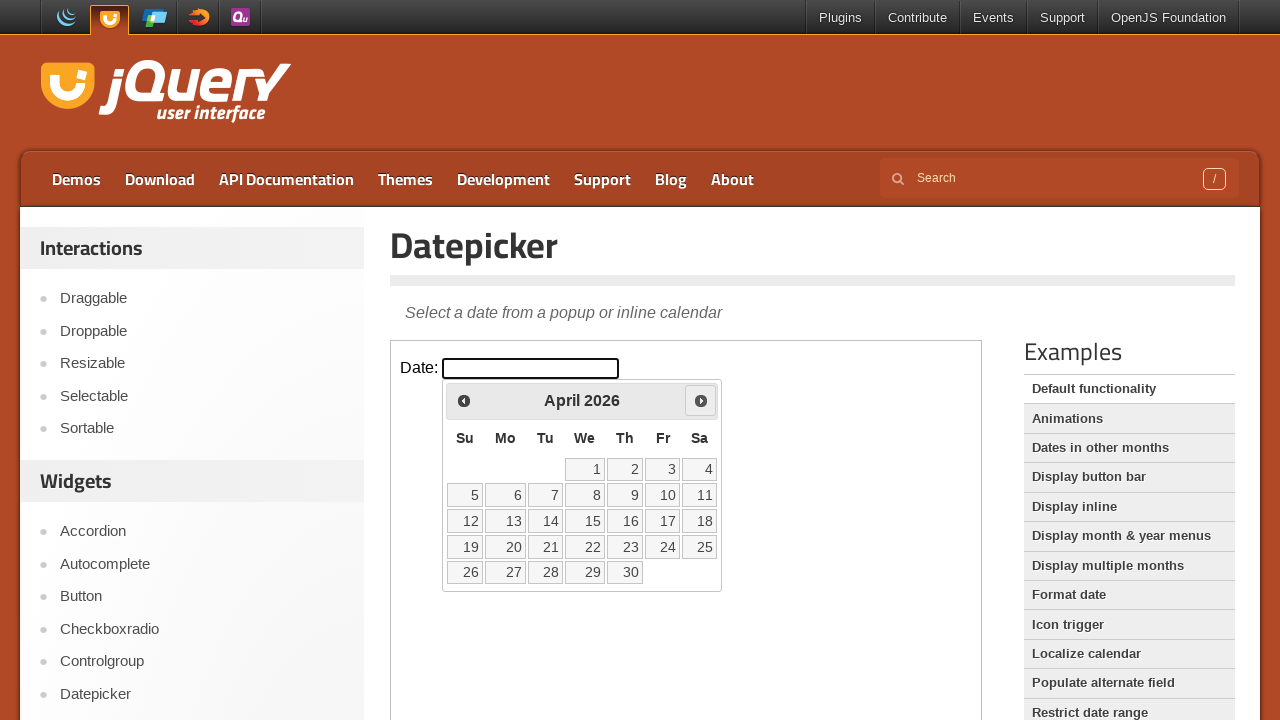

Selected 22nd day from the calendar at (585, 547) on iframe.demo-frame >> internal:control=enter-frame >> table a:text('22')
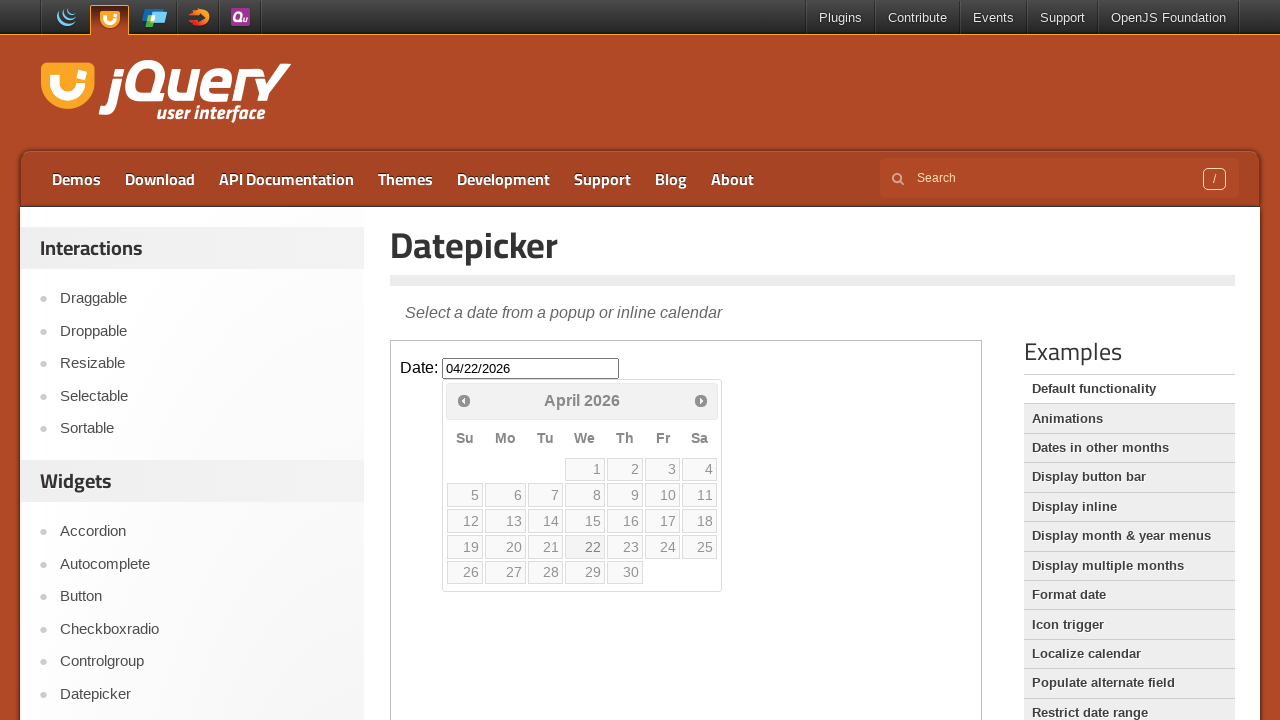

Waited for date selection to complete
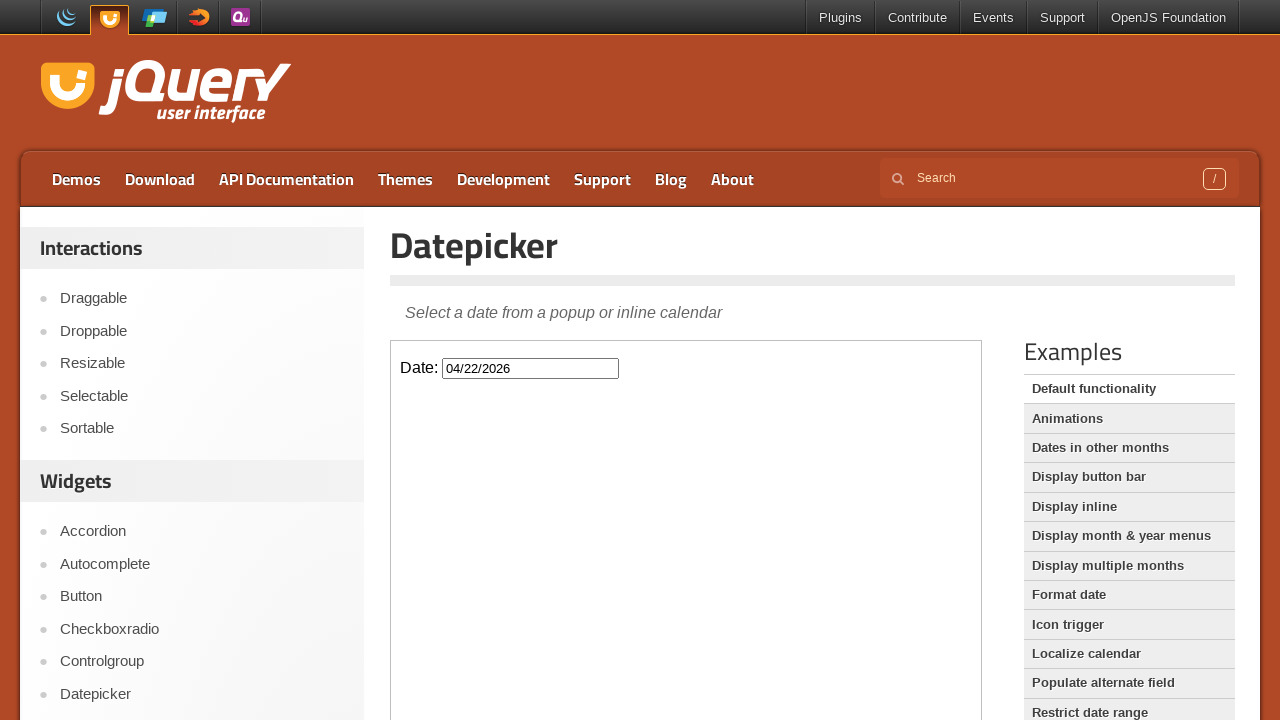

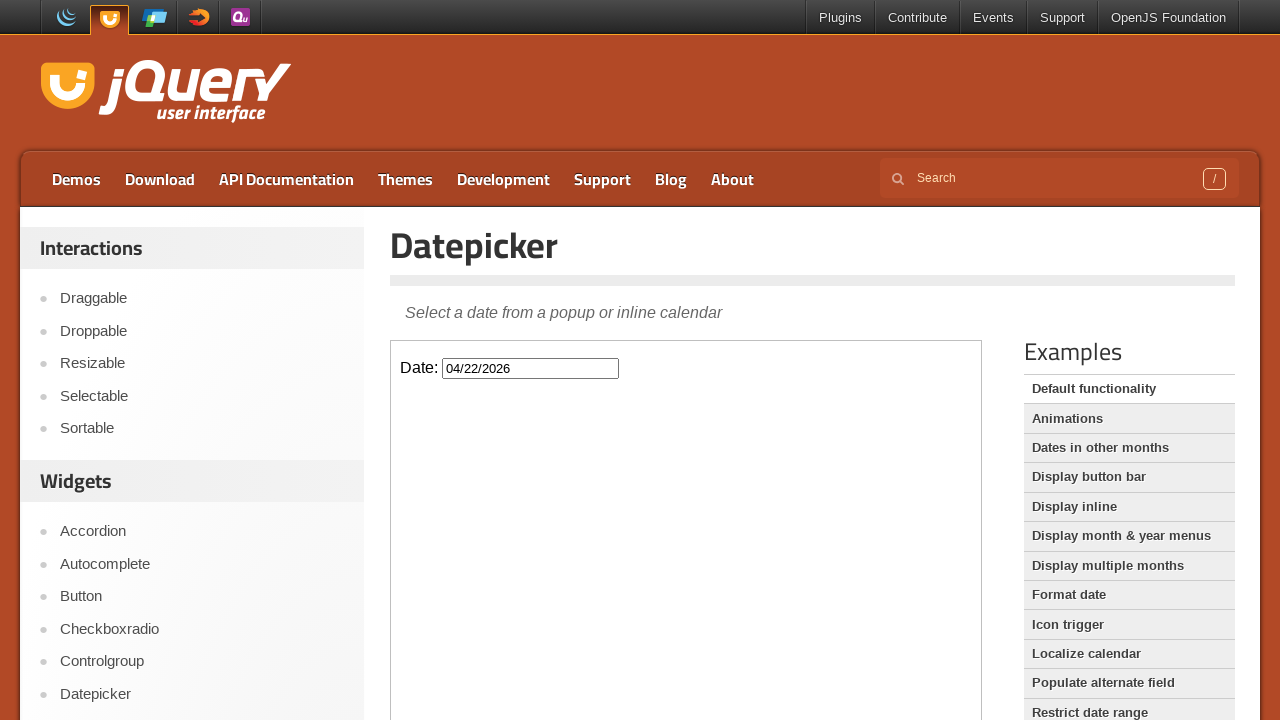